Tests XPath sibling and parent traversal by locating buttons in the header using following-sibling and parent axis navigation, then reading their text content.

Starting URL: https://rahulshettyacademy.com/AutomationPractice/

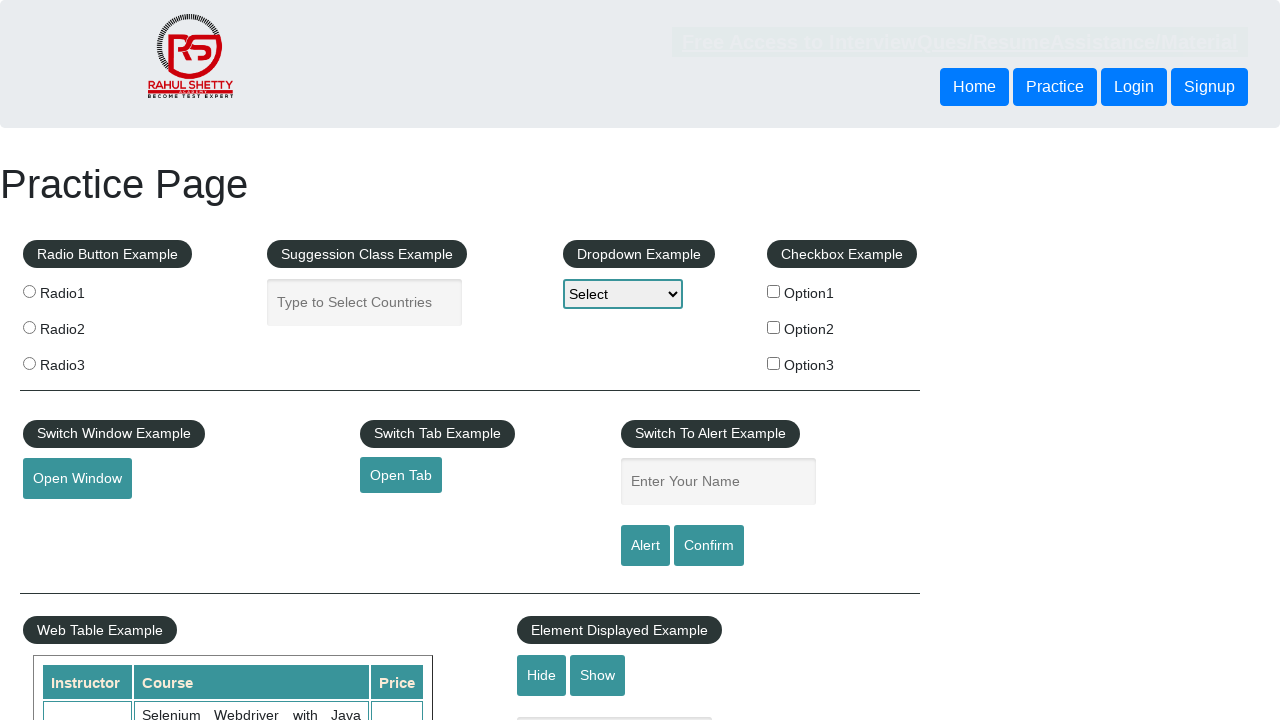

Waited for header button selector to be visible
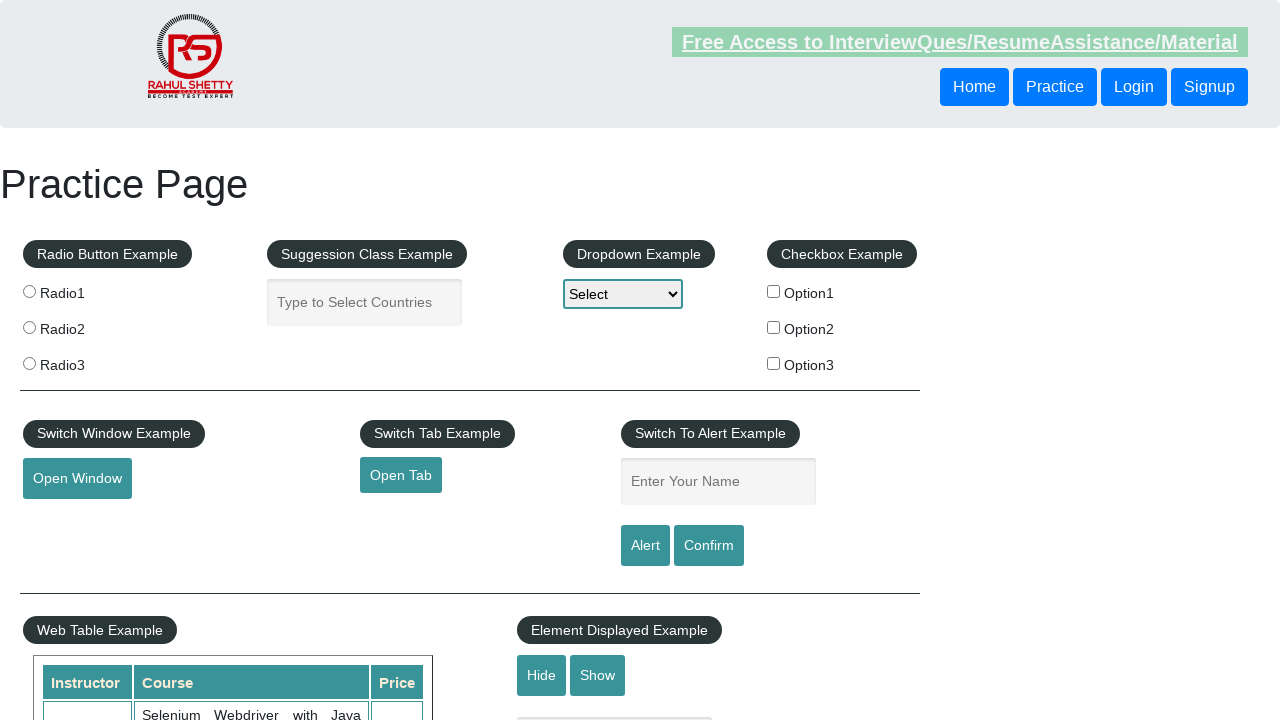

Located sibling button using XPath following-sibling axis, text: Login
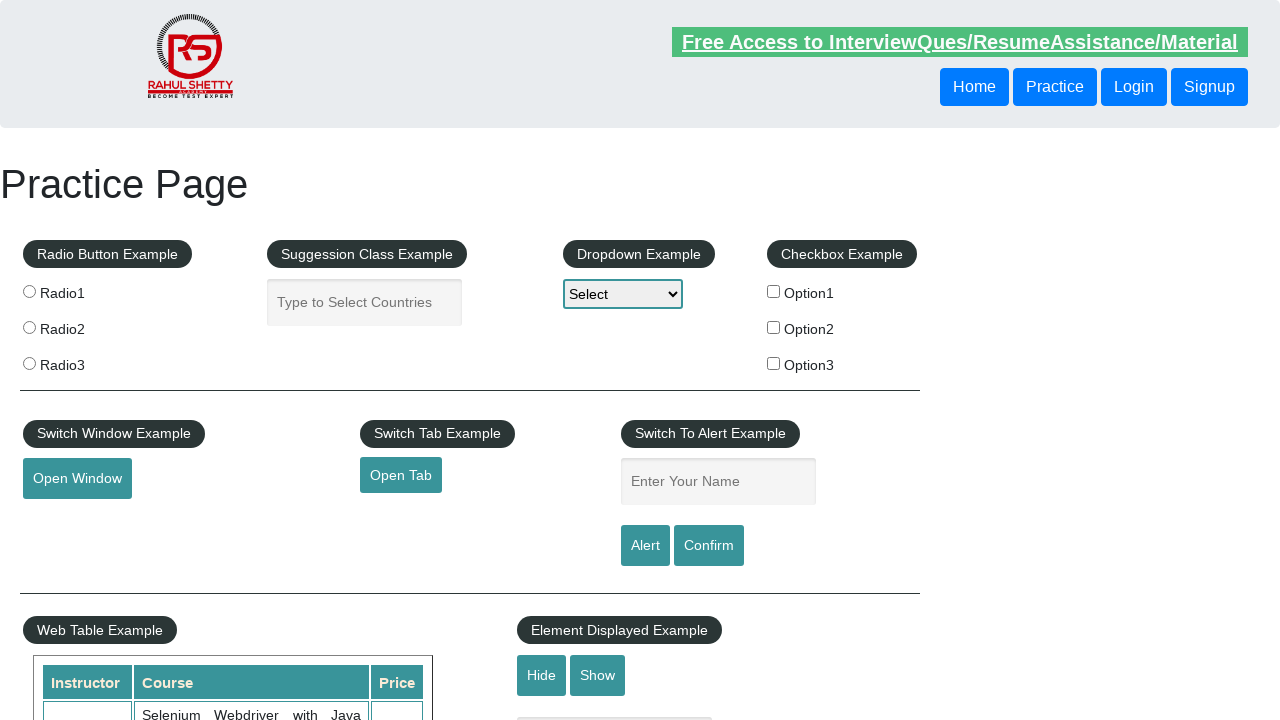

Located button using XPath parent axis traversal, text: Signup
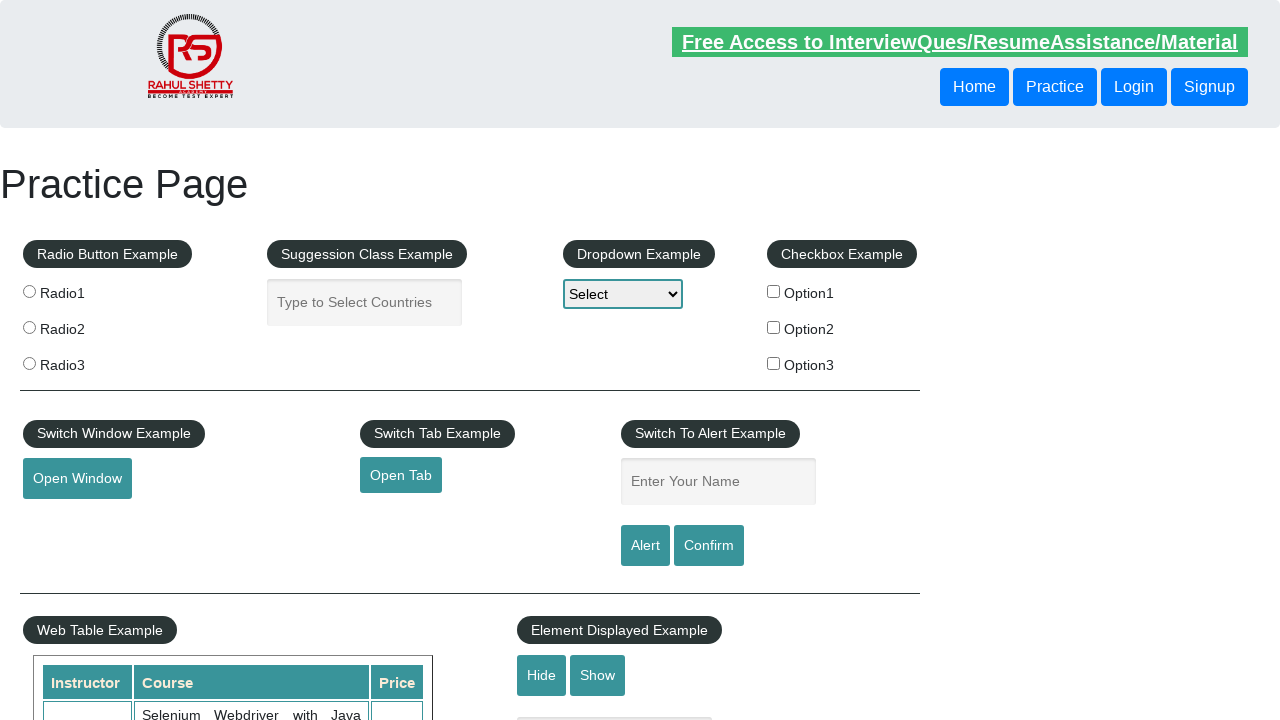

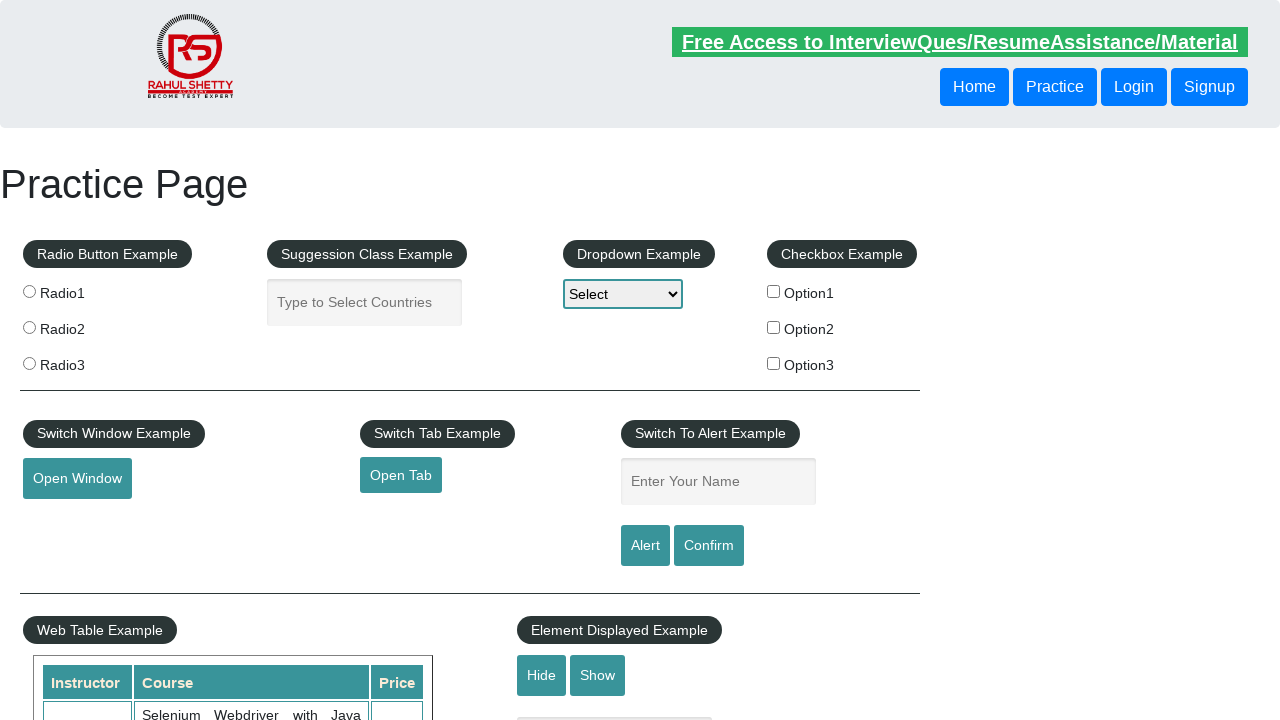